Tests number input field by entering a random number and verifying the input accepts numeric values.

Starting URL: https://the-internet.herokuapp.com/inputs

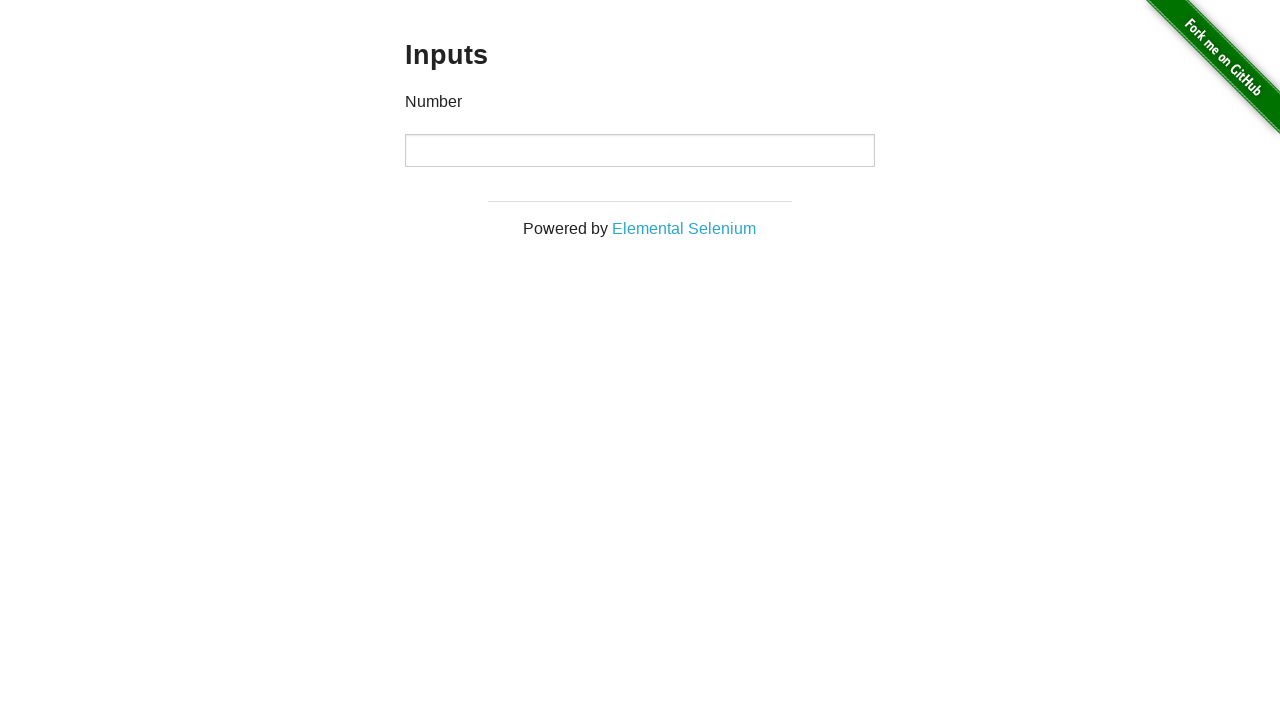

Generated random number: 9508
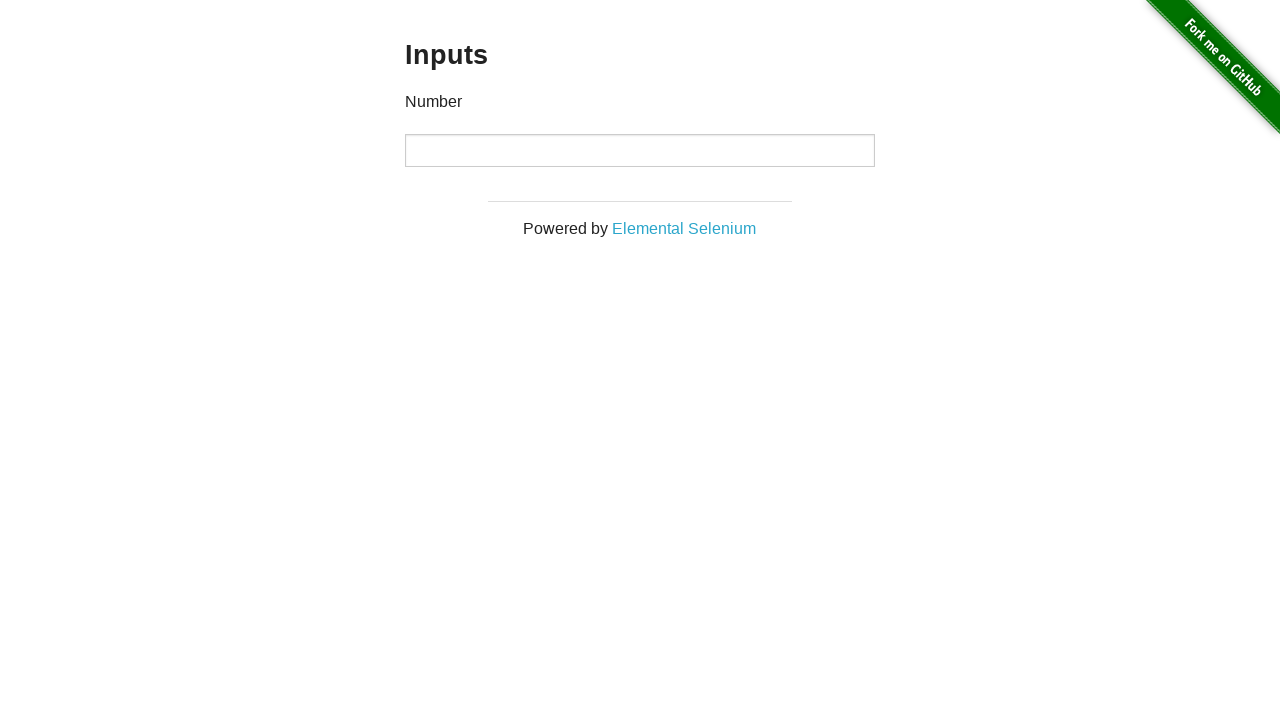

Filled number input field with value: 9508 on input[type='number']
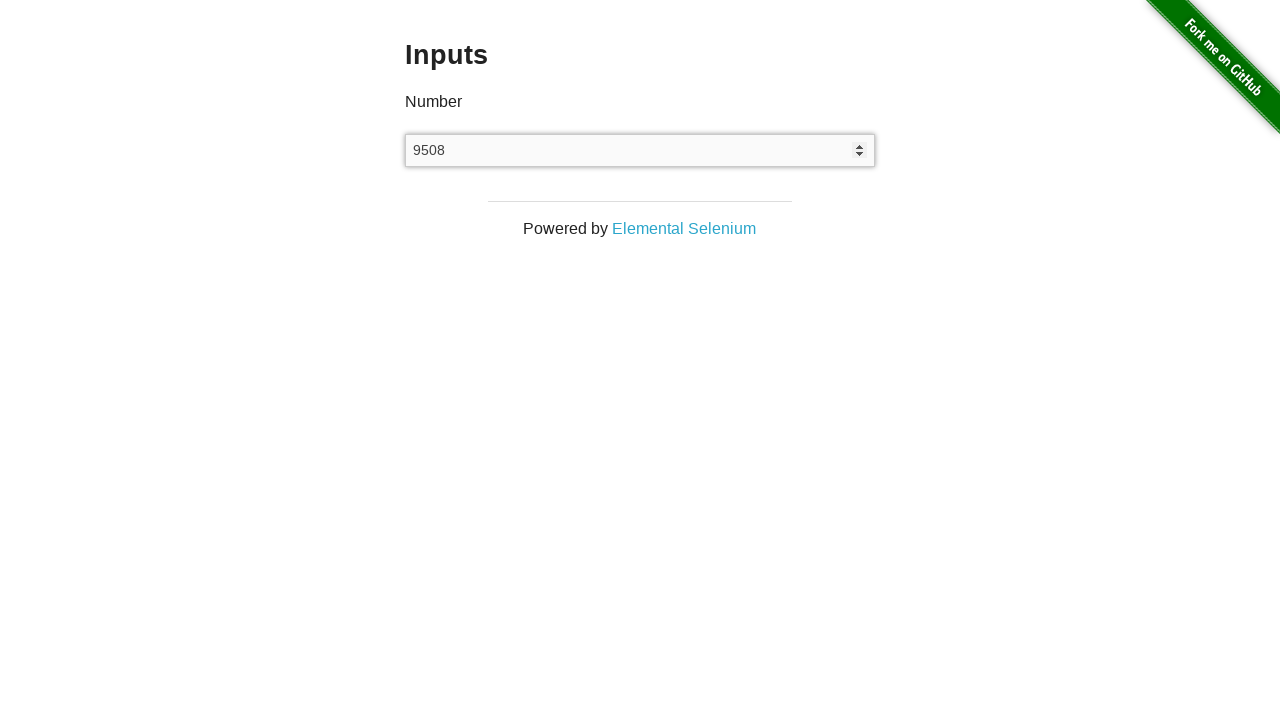

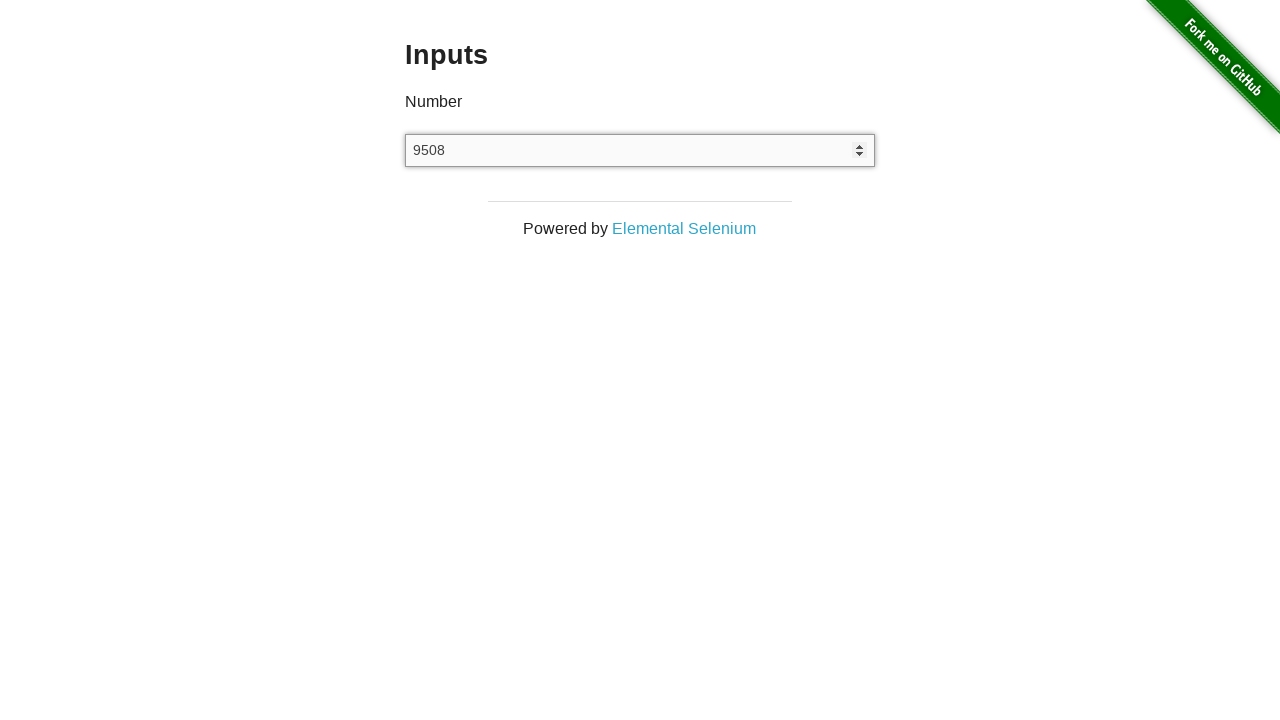